Navigates to color-it.ua website and verifies that the logo banner and link elements are present on the page.

Starting URL: https://color-it.ua

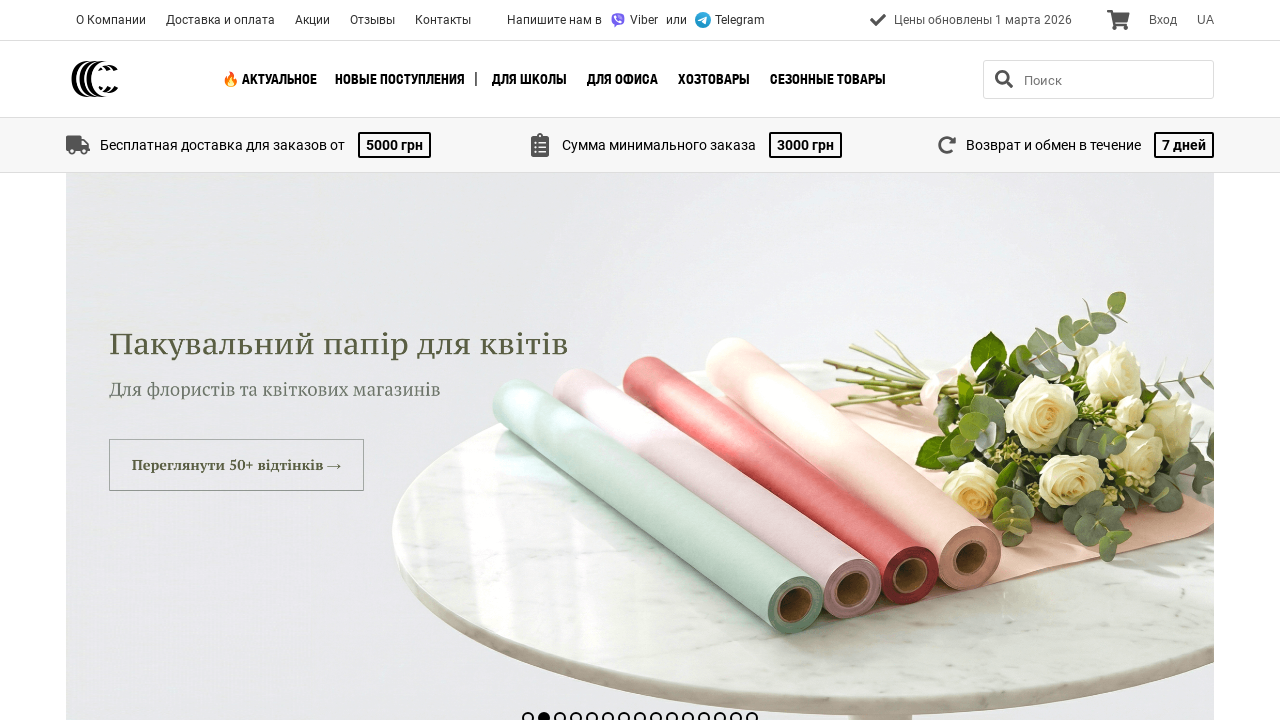

Navigated to https://color-it.ua
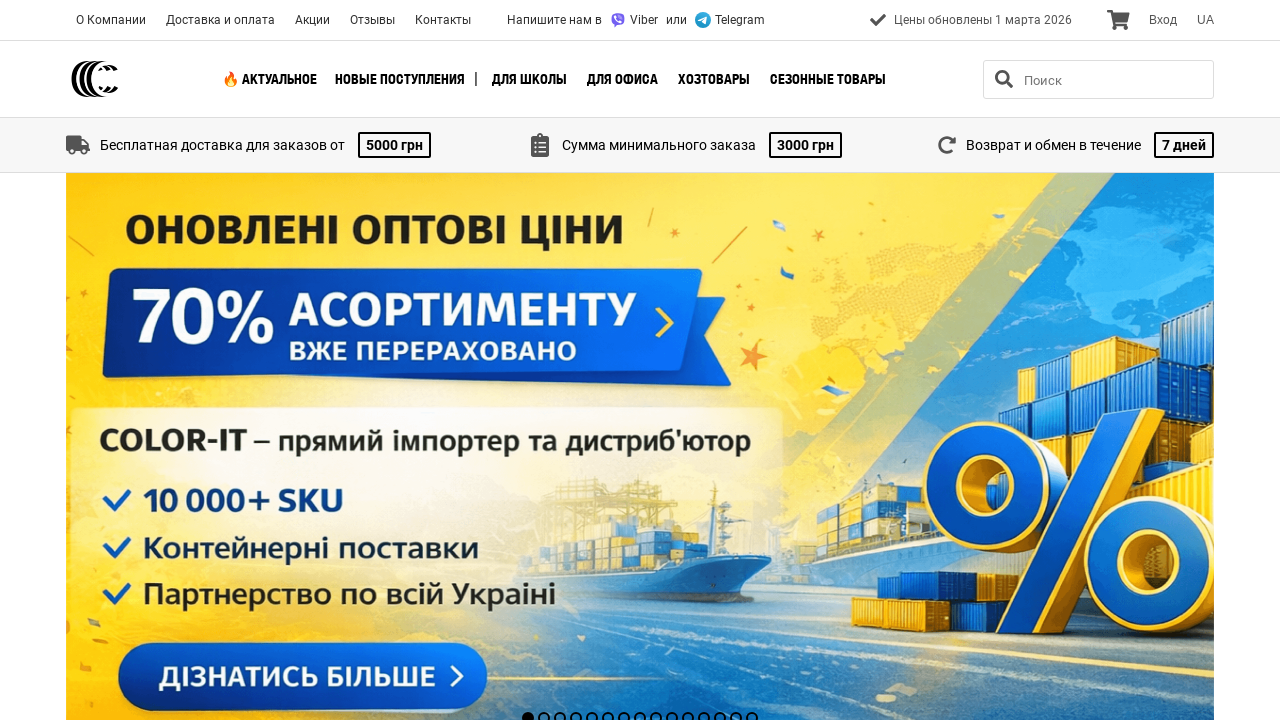

Logo banner element is present on the page
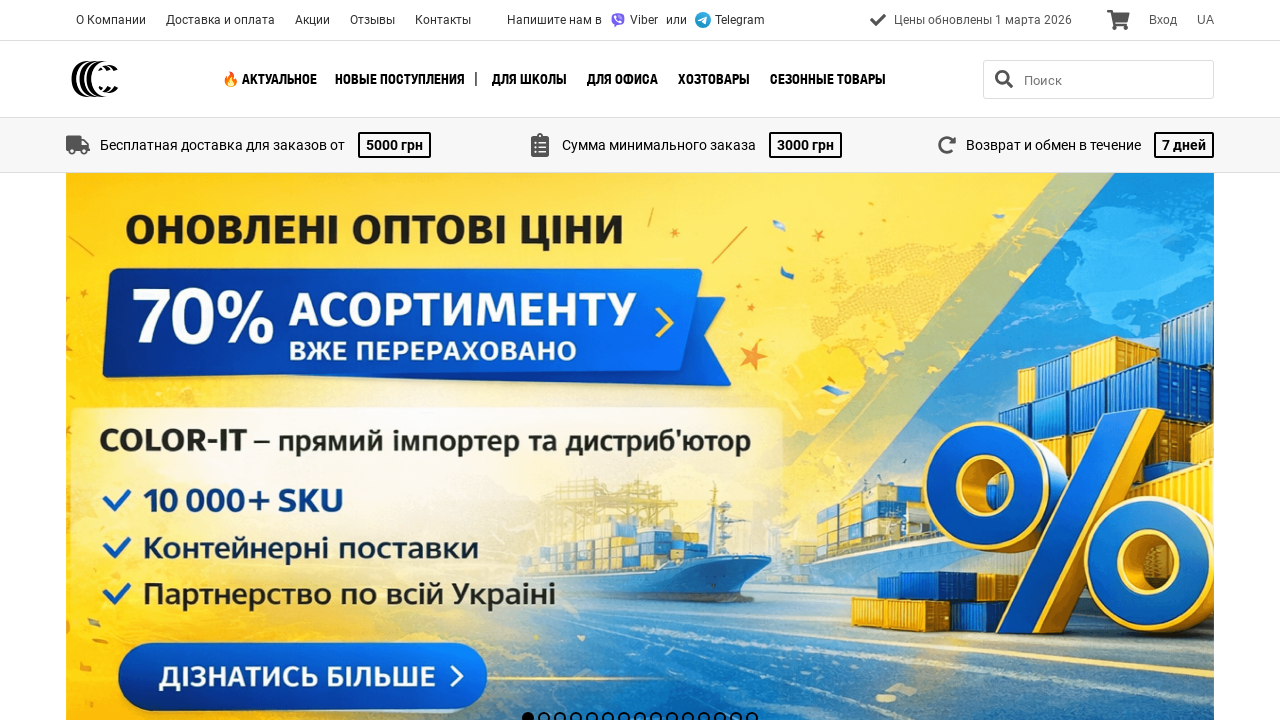

Link element is present on the page
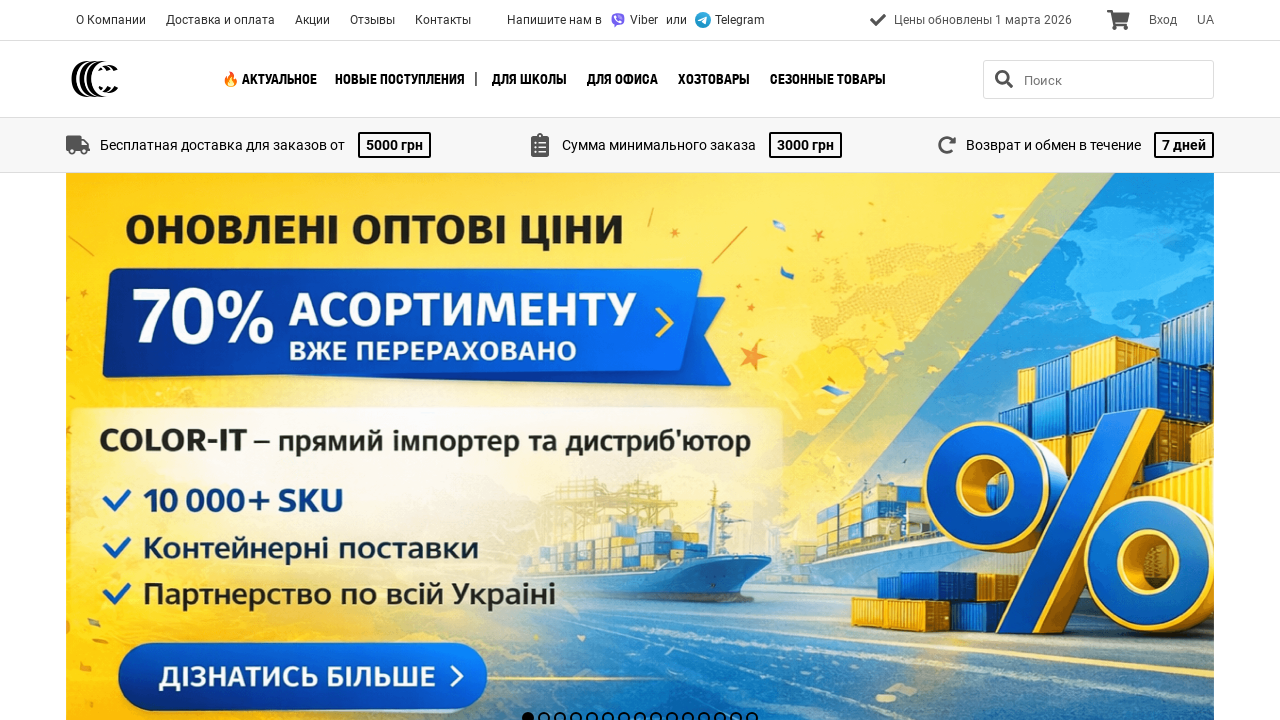

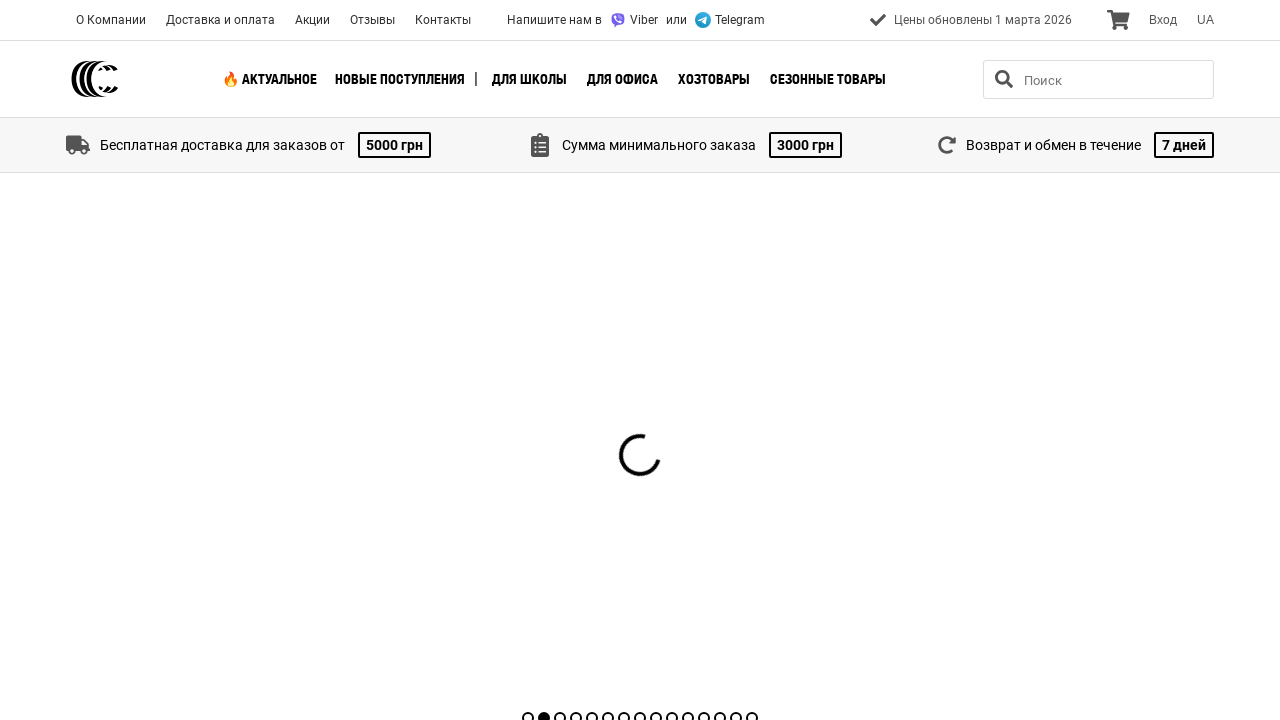